Solves a mathematical captcha by reading a value, calculating its result using a formula, and submitting the answer along with checkbox and radio button selections

Starting URL: http://suninjuly.github.io/math.html

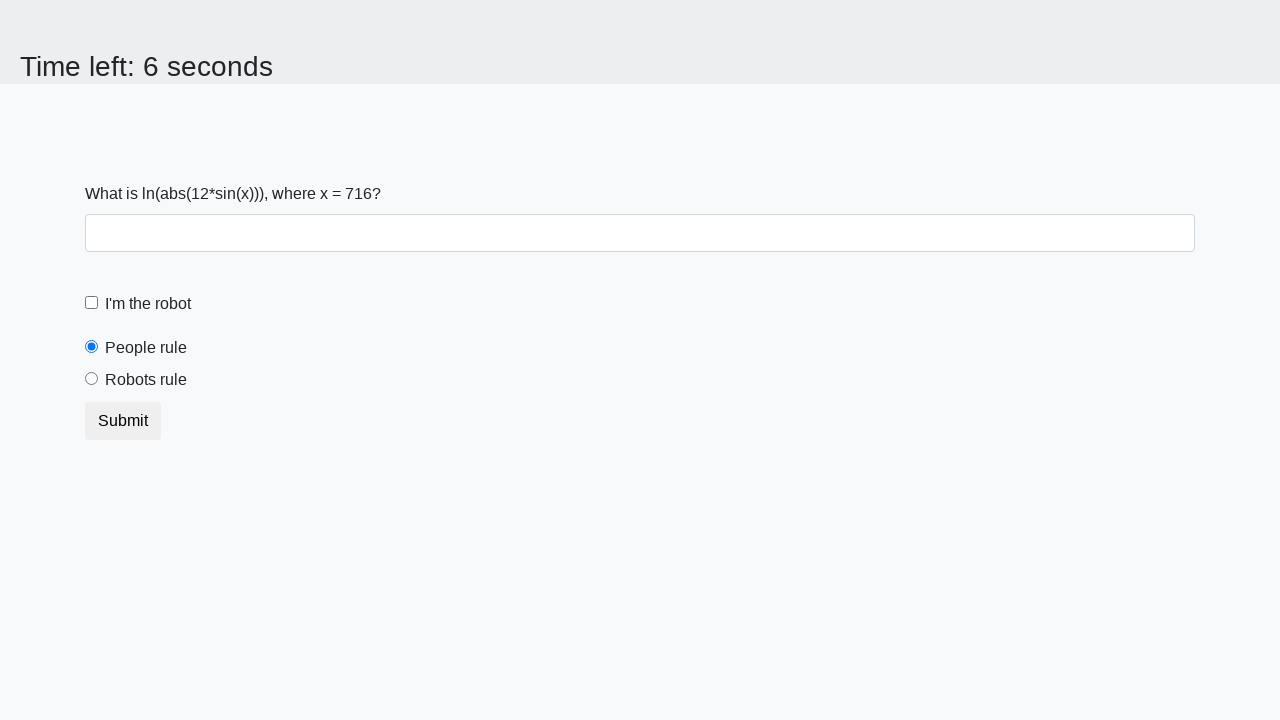

Located the input value element
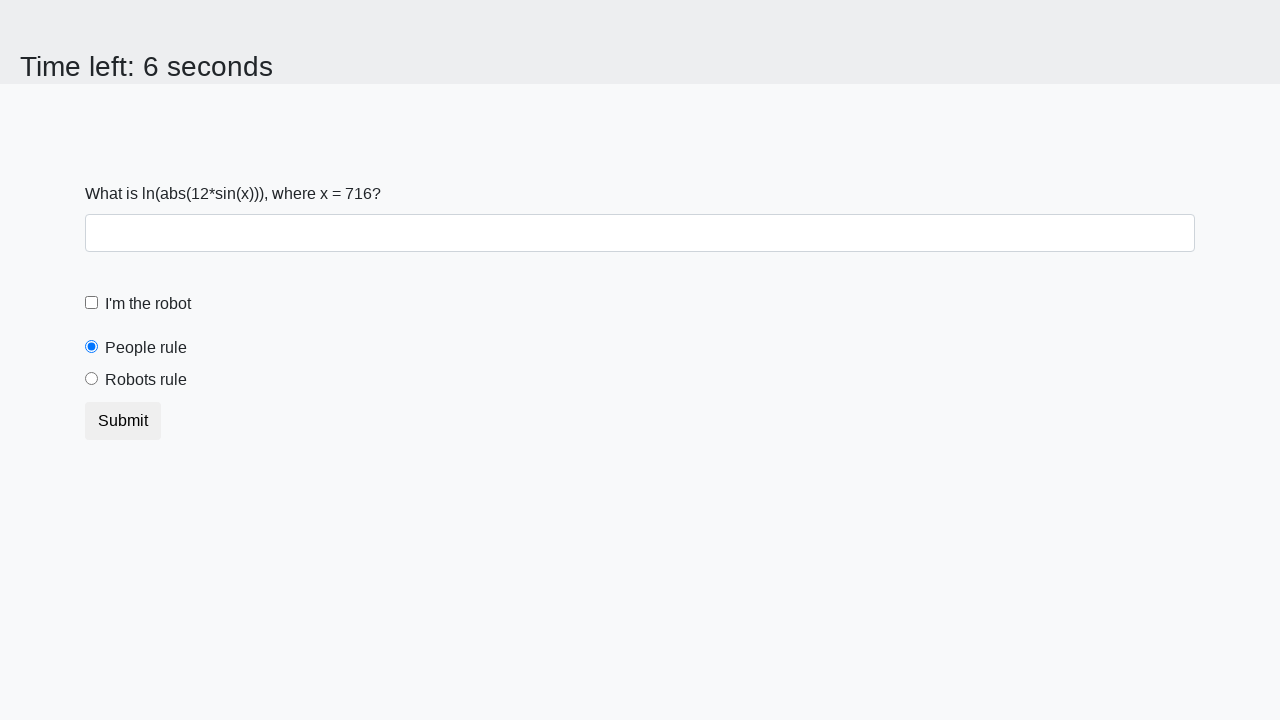

Retrieved input value: 716
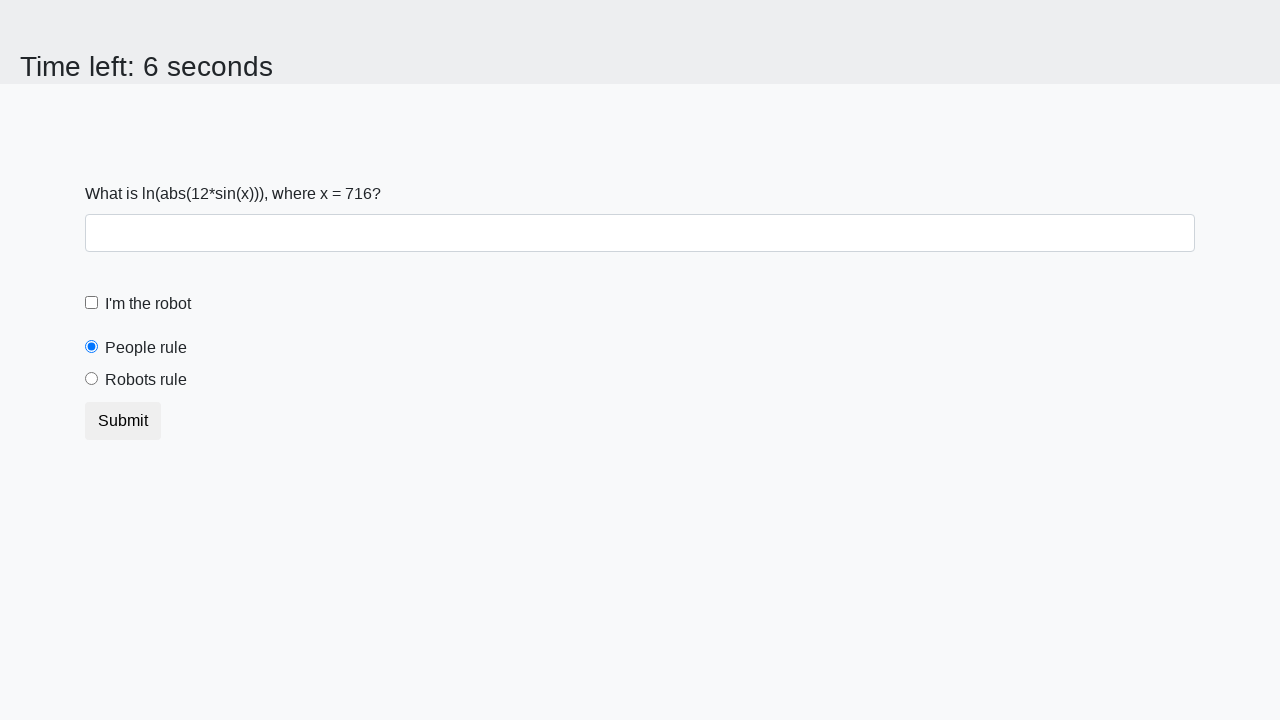

Calculated result using formula: 1.2096440891047202
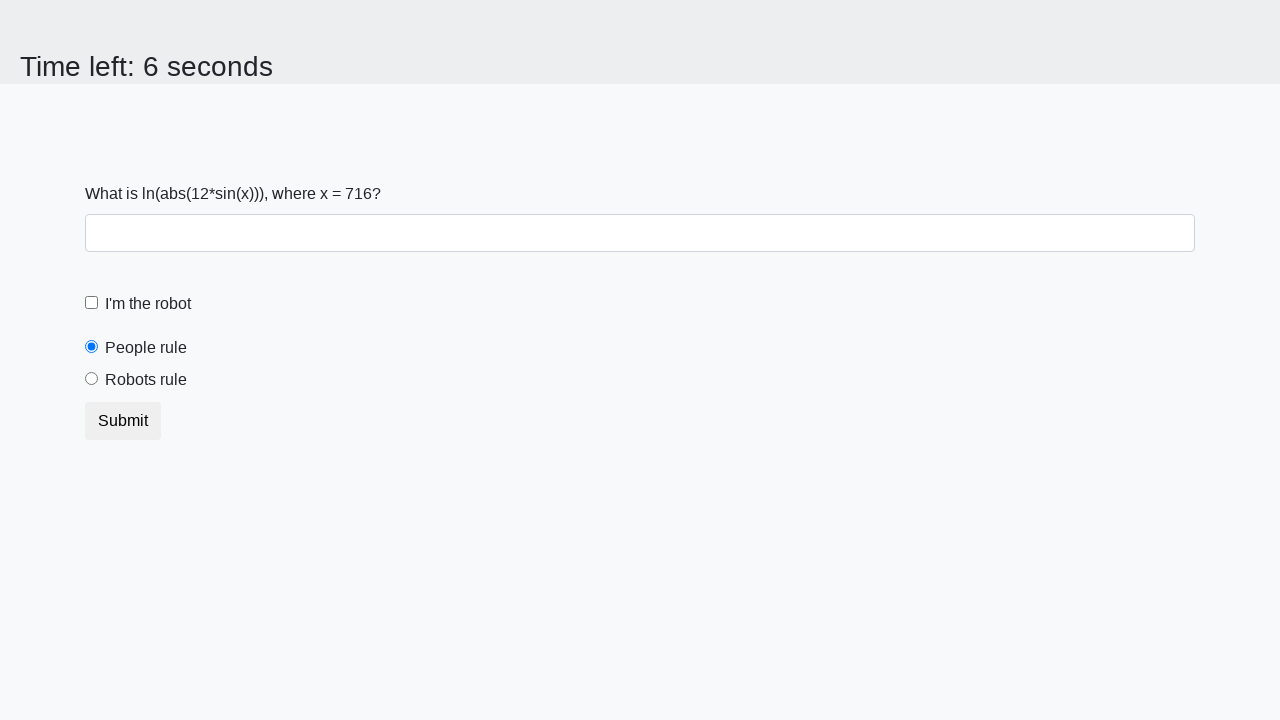

Filled answer field with calculated value: 1.2096440891047202 on #answer
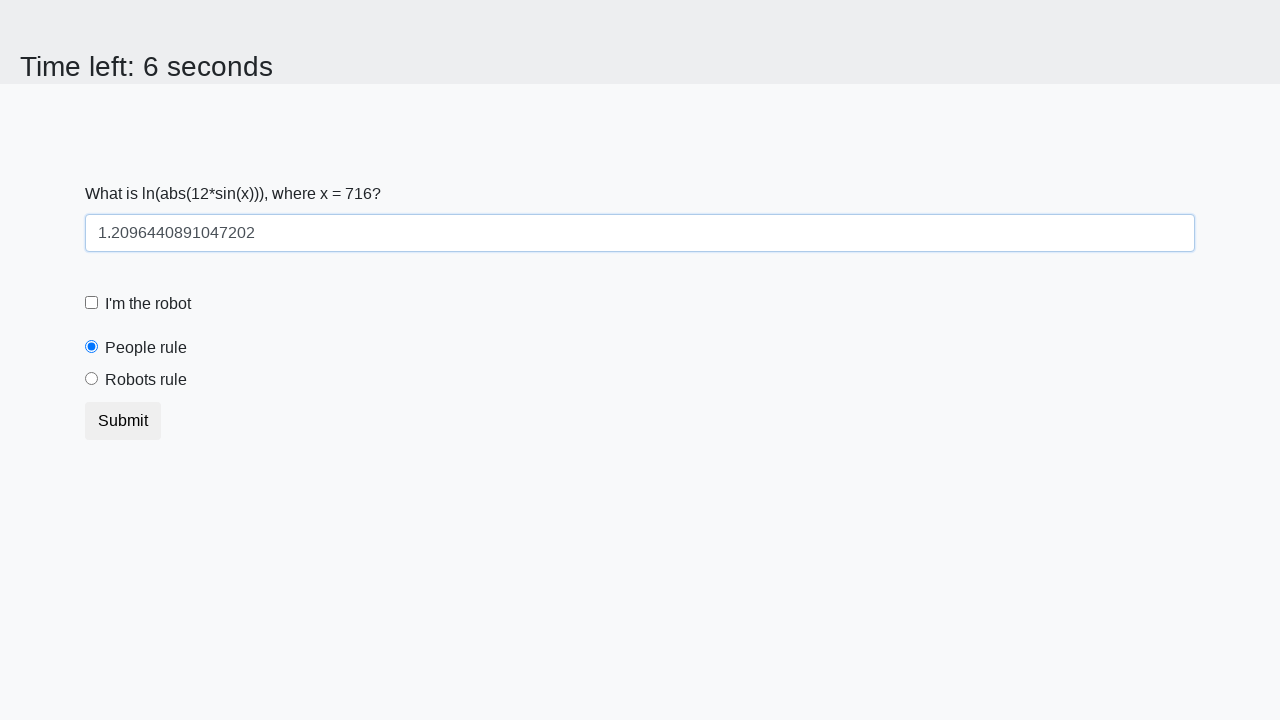

Clicked the robot checkbox at (92, 303) on #robotCheckbox
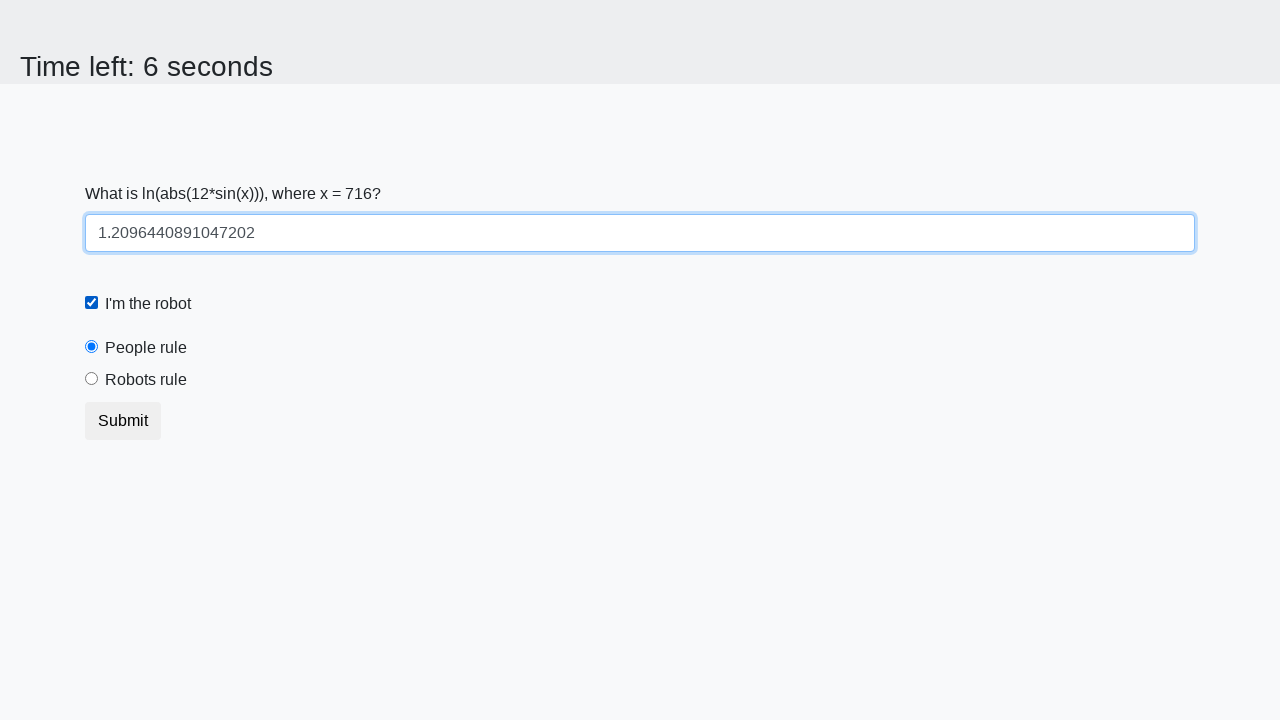

Selected the robots radio button at (92, 379) on [value='robots']
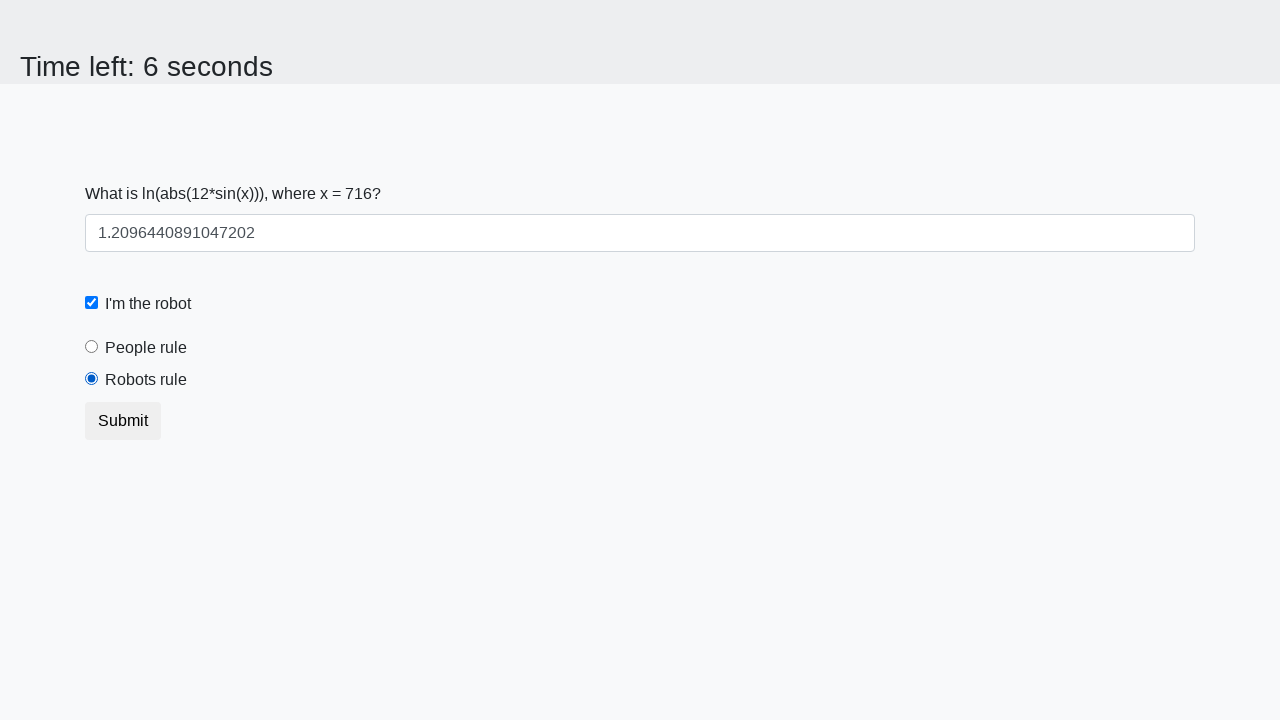

Submitted the form at (123, 421) on .btn-default
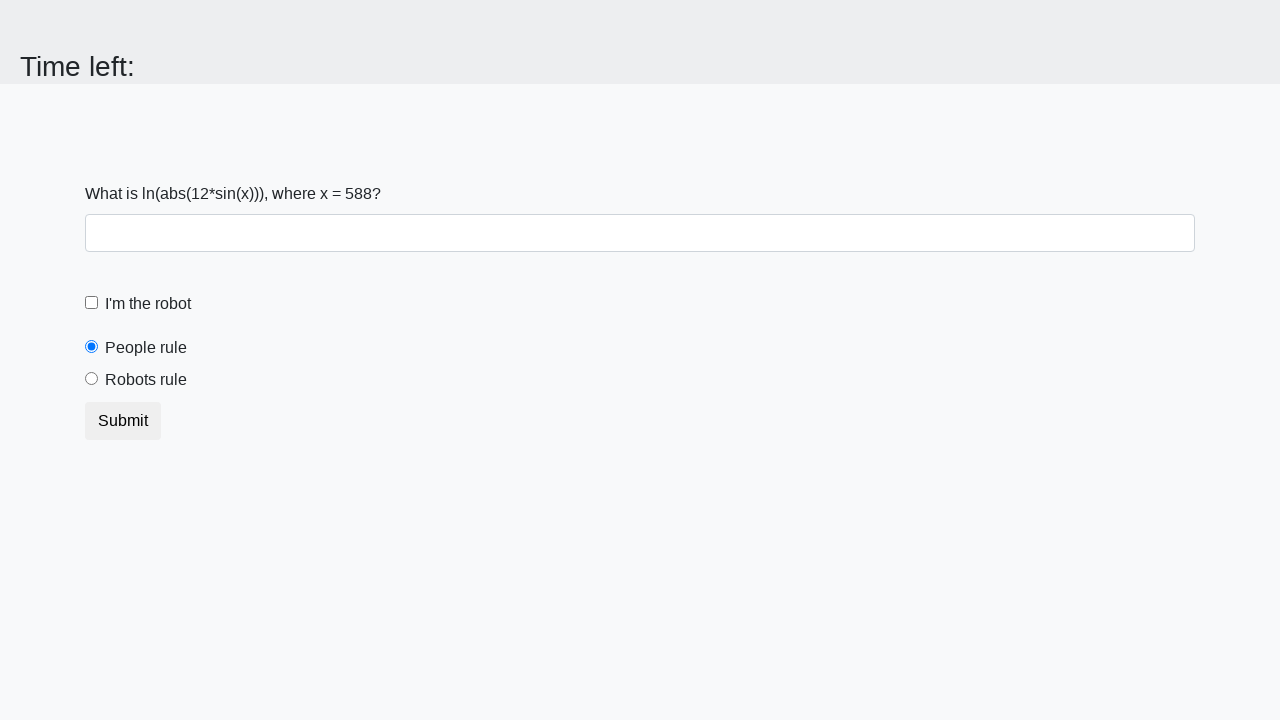

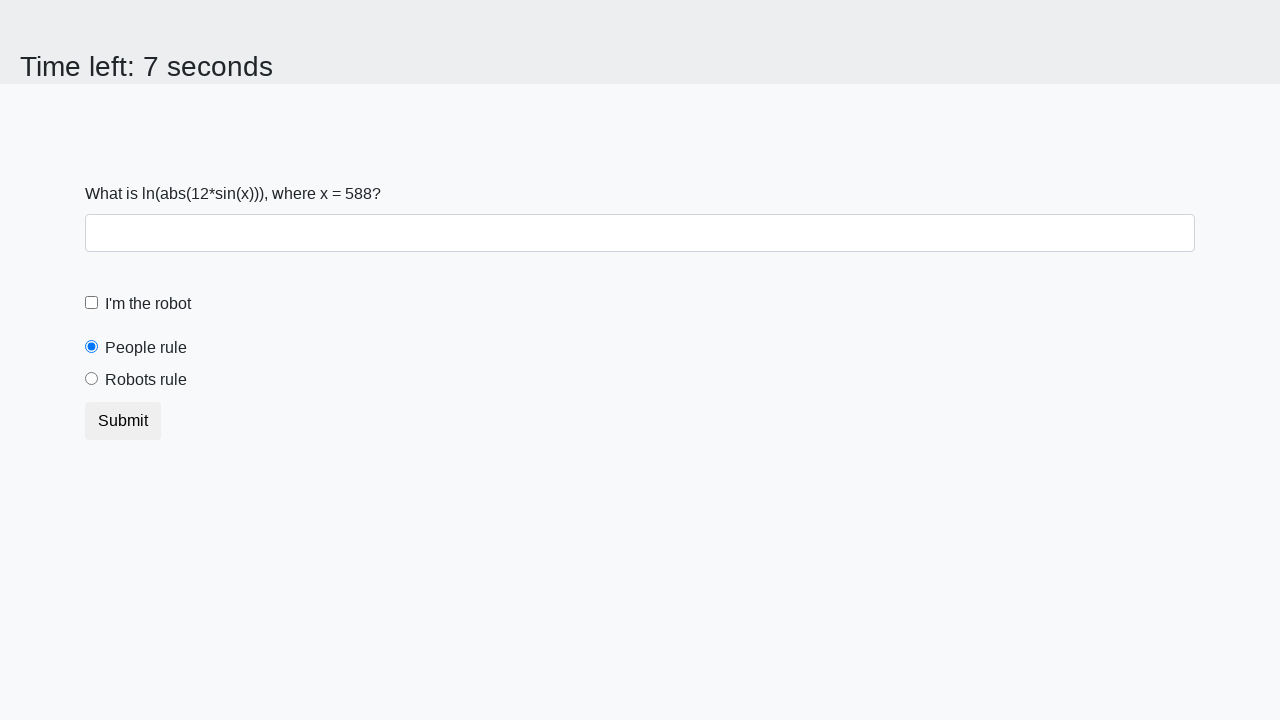